Tests checkbox functionality by clicking on two checkboxes if they are not already selected, then verifies both checkboxes are checked.

Starting URL: https://testcenter.techproeducation.com/index.php?page=checkboxes

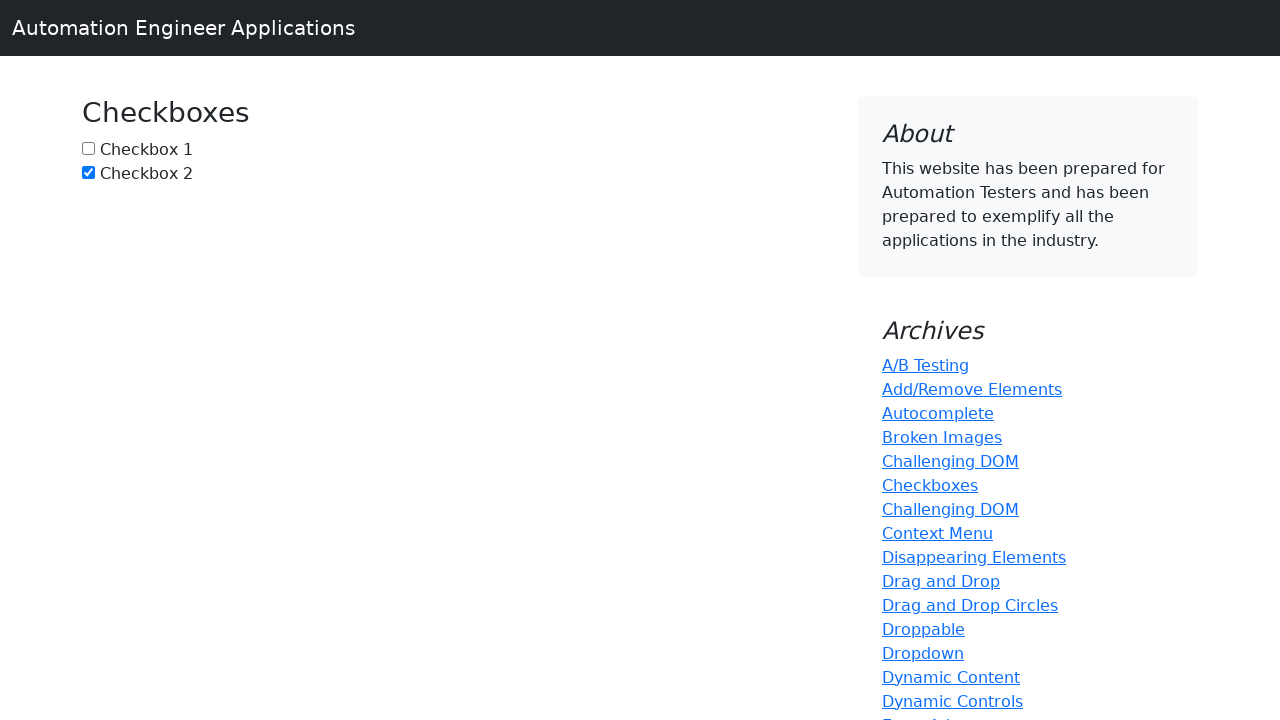

Navigated to checkbox test page
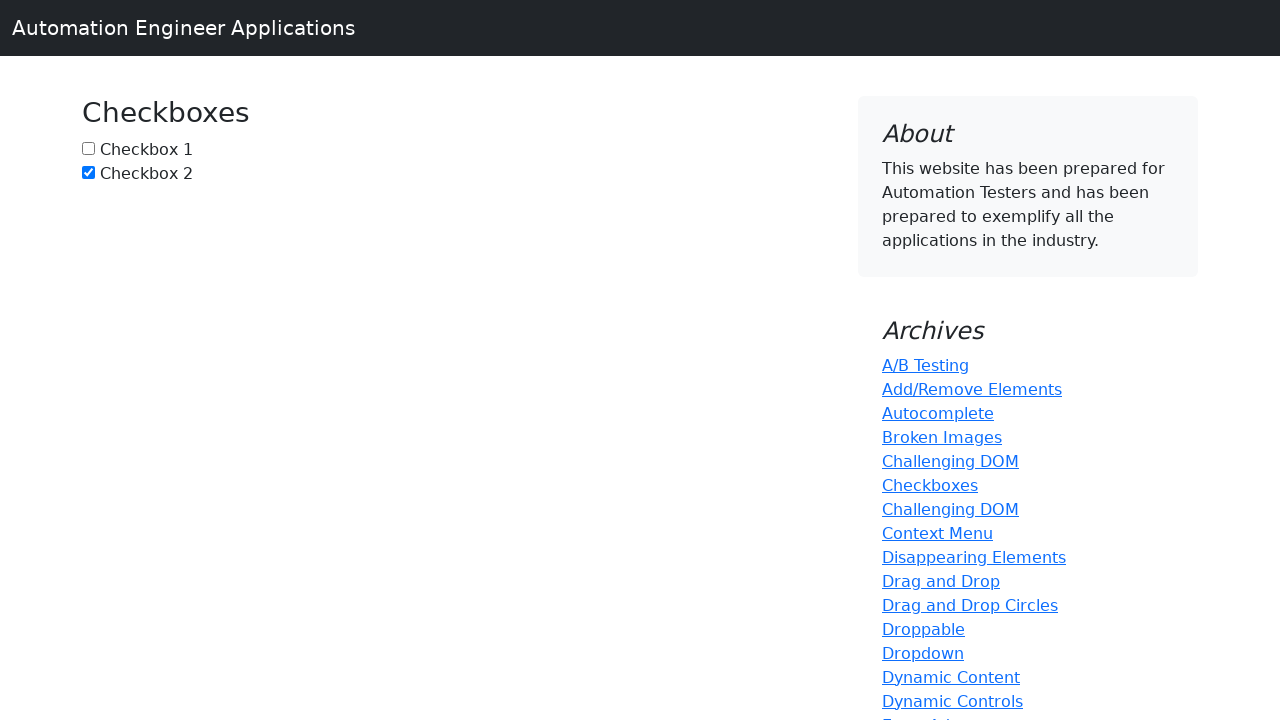

Located checkbox 1 element
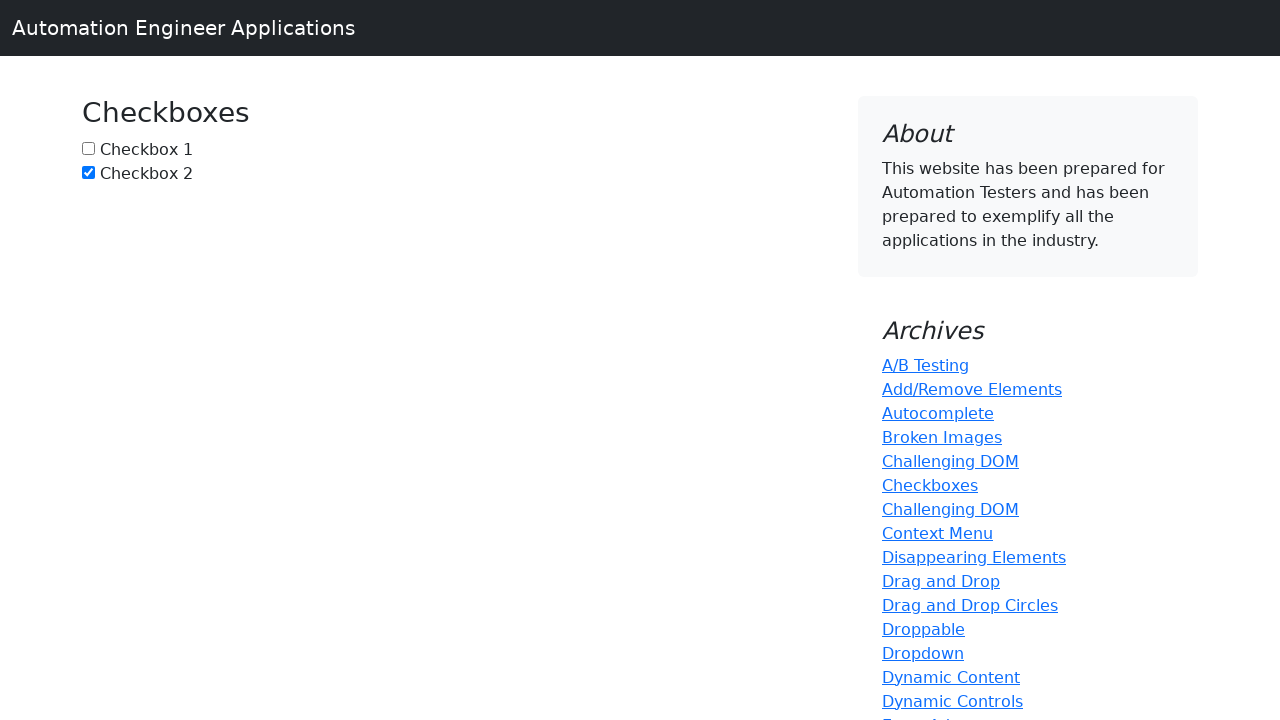

Located checkbox 2 element
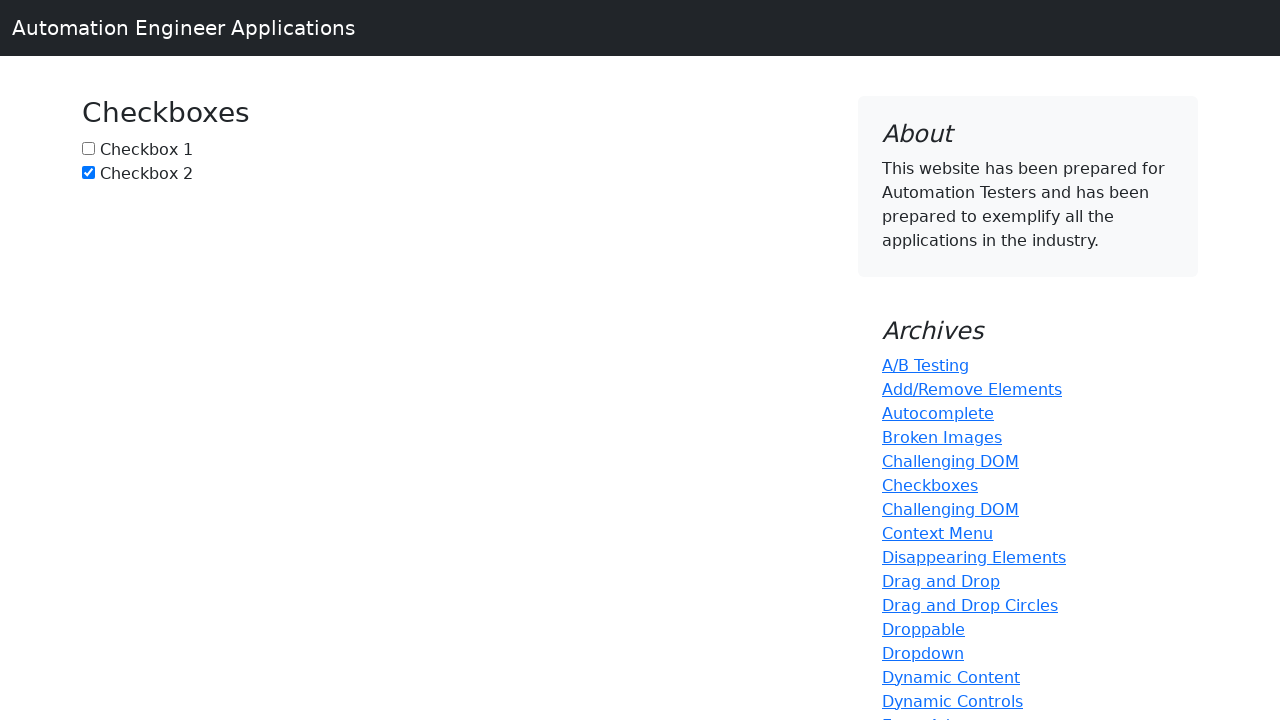

Checkbox 1 was not checked, clicked to select it at (88, 148) on #box1
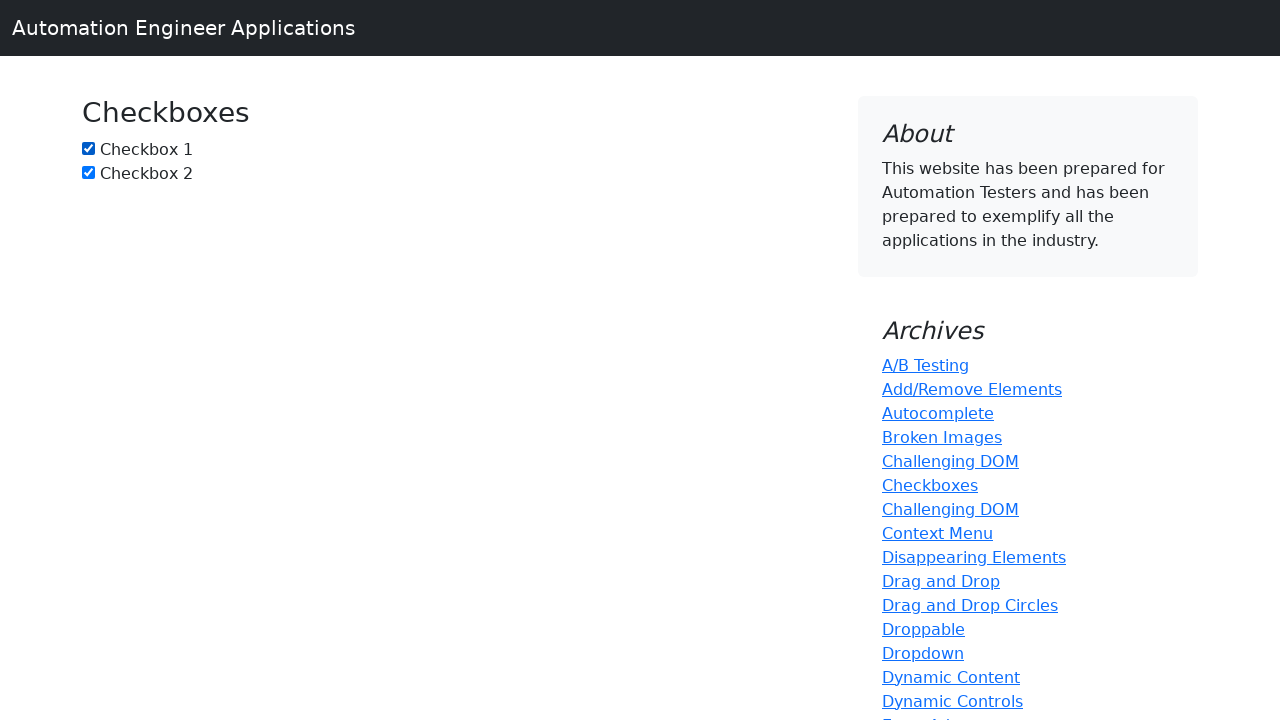

Checkbox 2 was already checked, no action needed
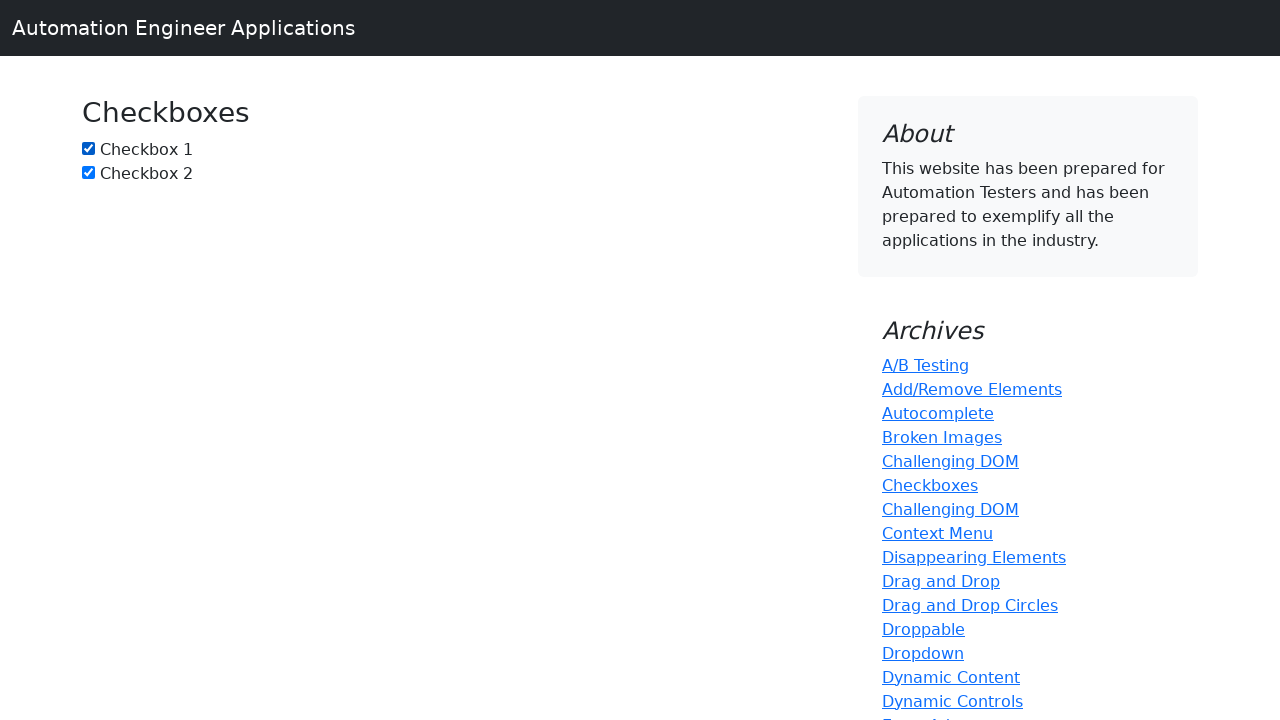

Verified that checkbox 1 is checked
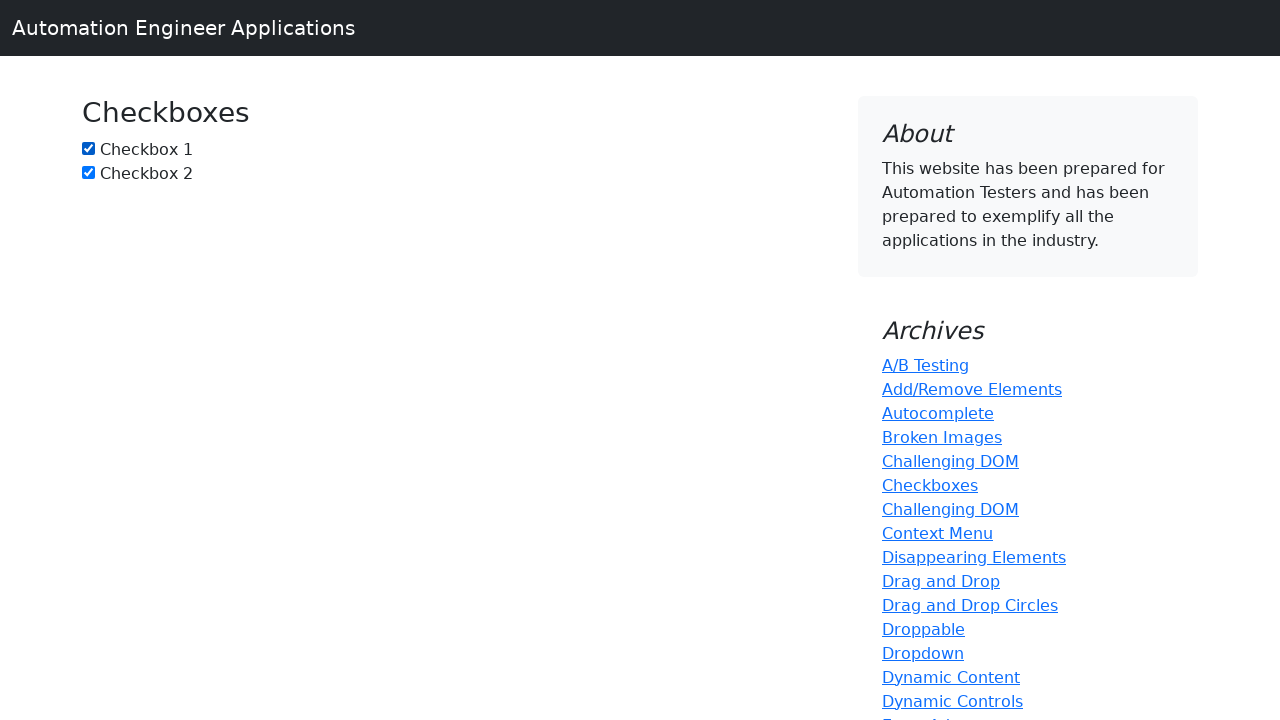

Verified that checkbox 2 is checked
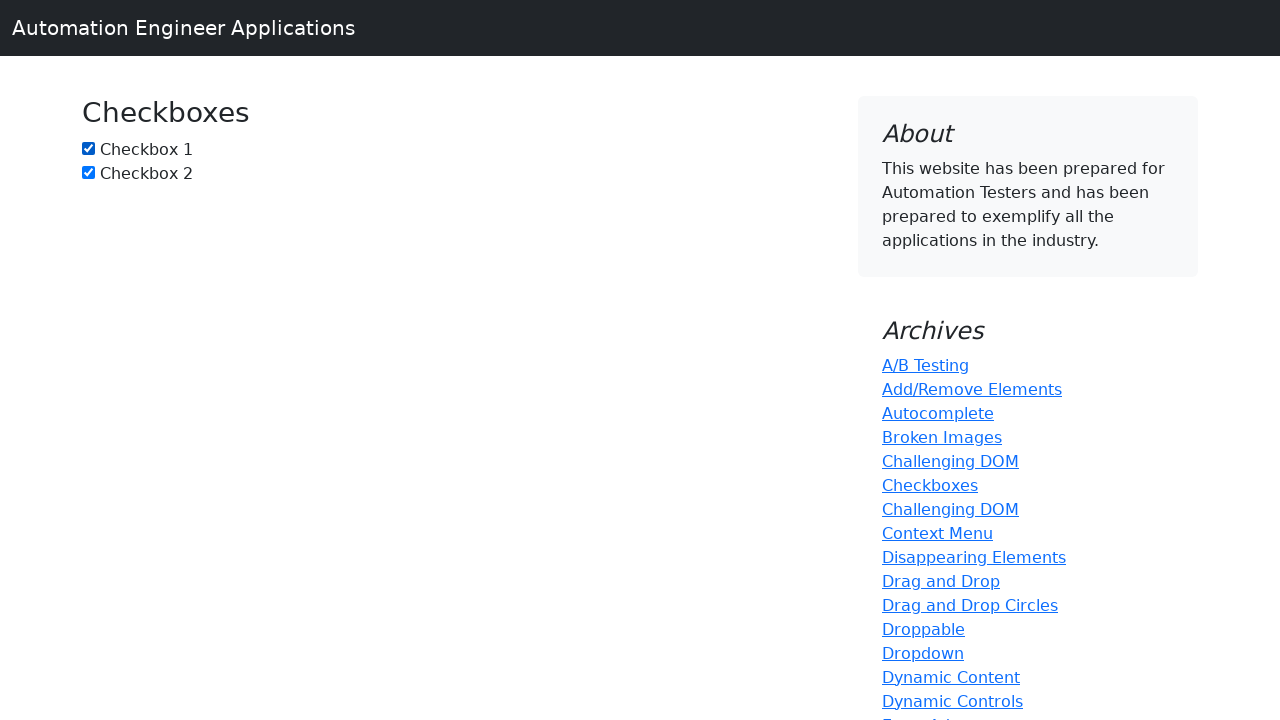

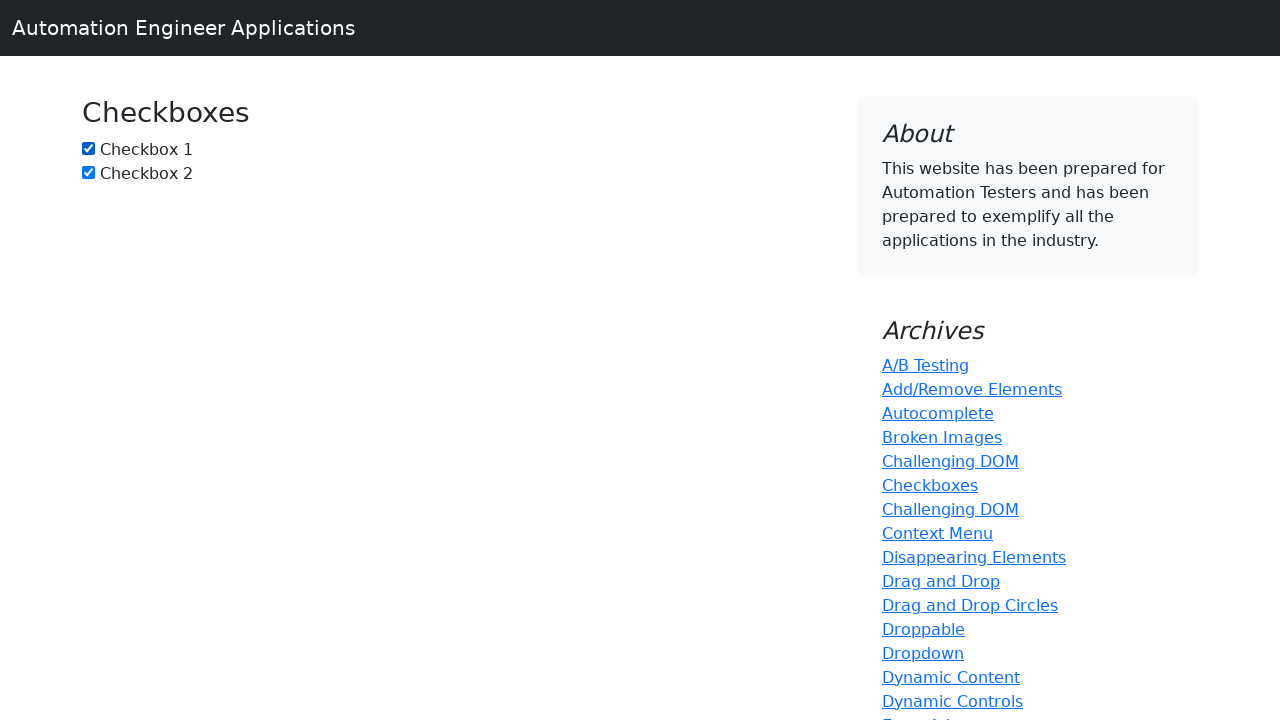